Tests AJIO's search and filtering functionality by searching for bags, applying gender and category filters, and verifying that products are displayed

Starting URL: https://www.ajio.com/

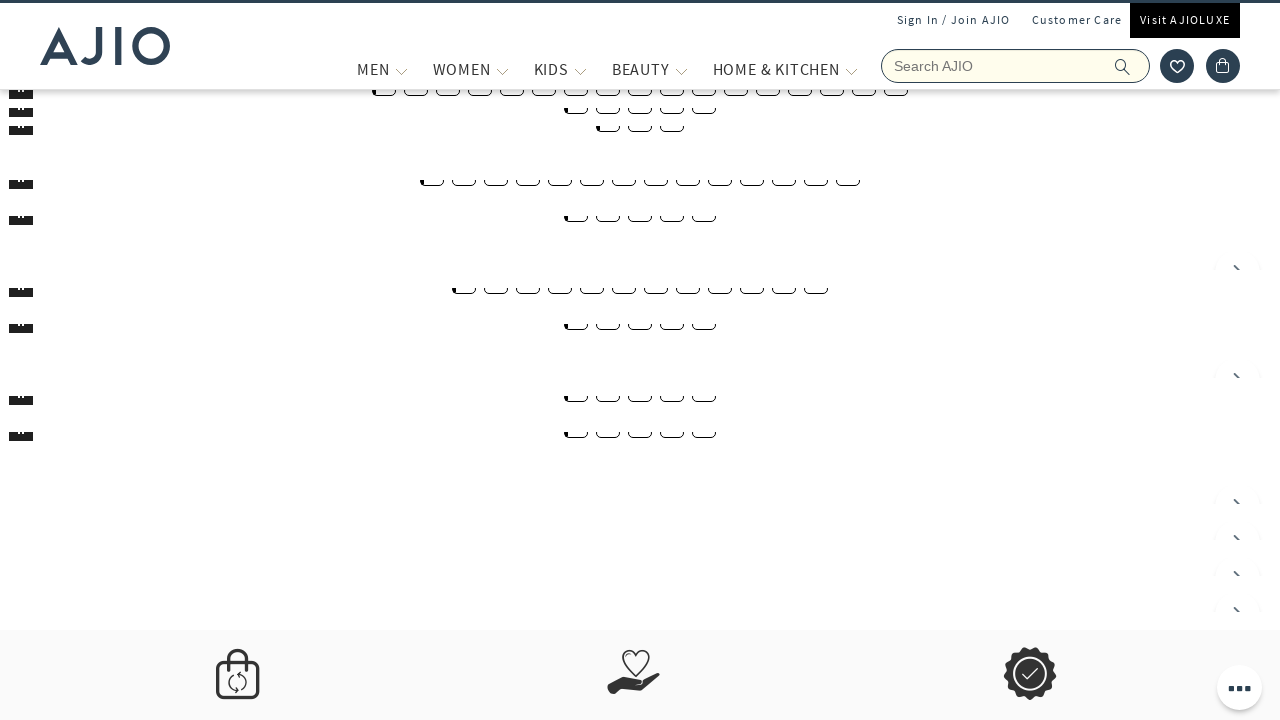

Filled search field with 'bags' on input[name='searchVal']
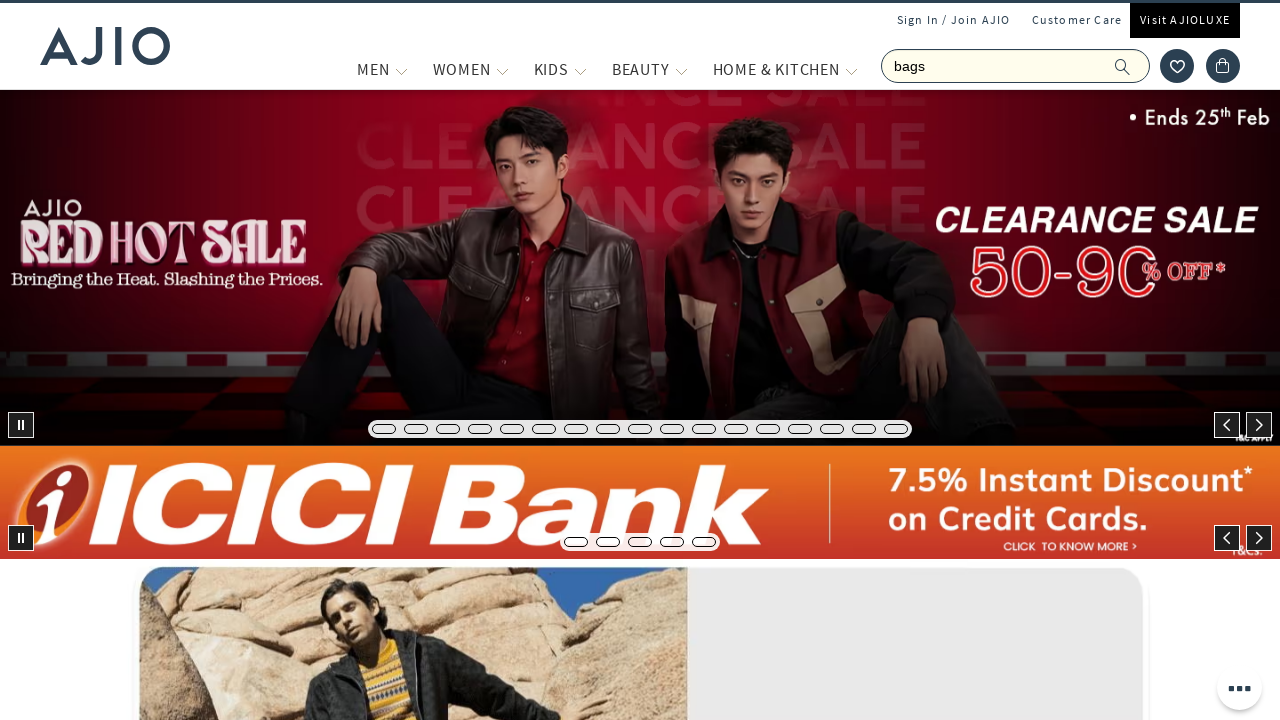

Pressed Enter to submit search for bags on input[name='searchVal']
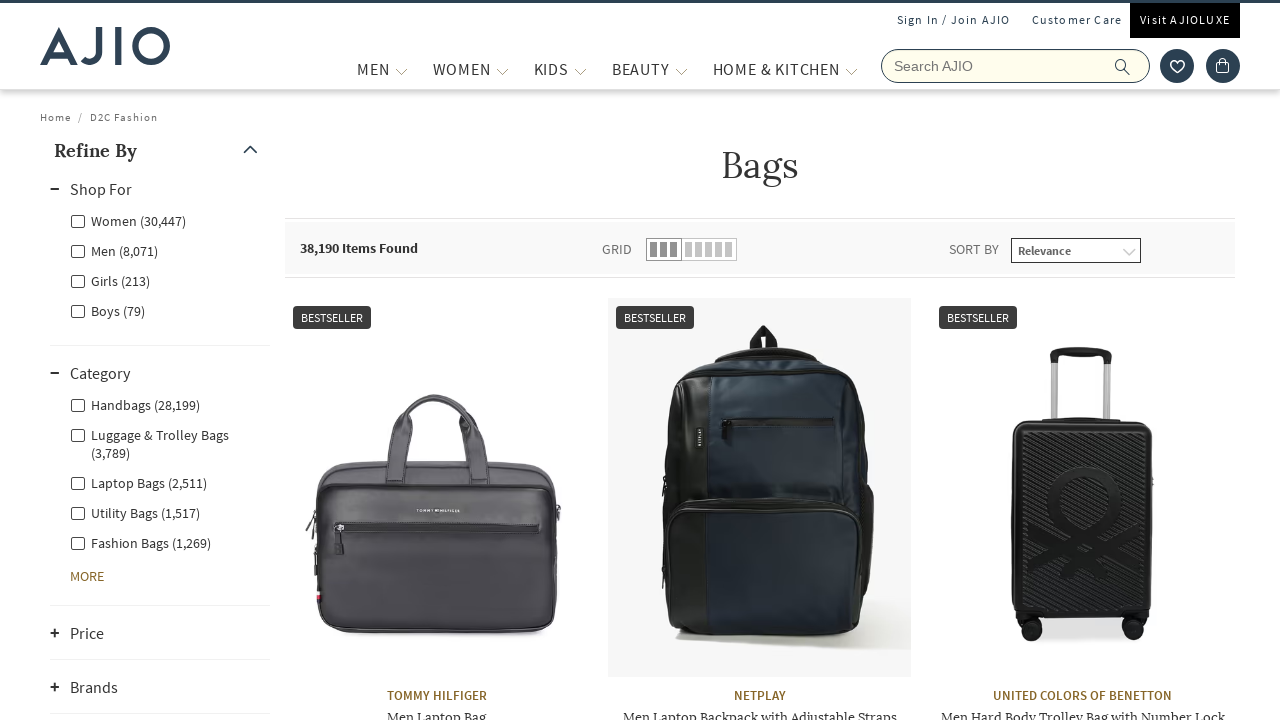

Search results loaded and Men filter became visible
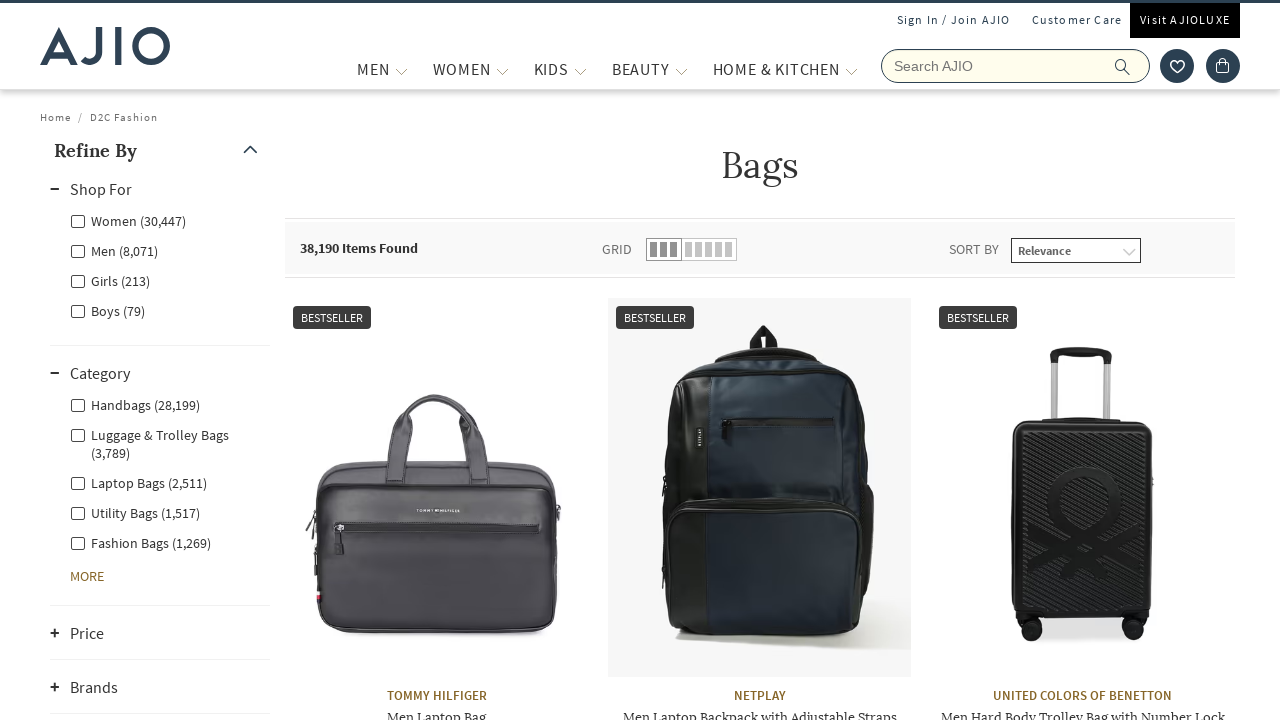

Clicked Men filter under Gender at (114, 250) on xpath=//label[contains(text(),'Men')]
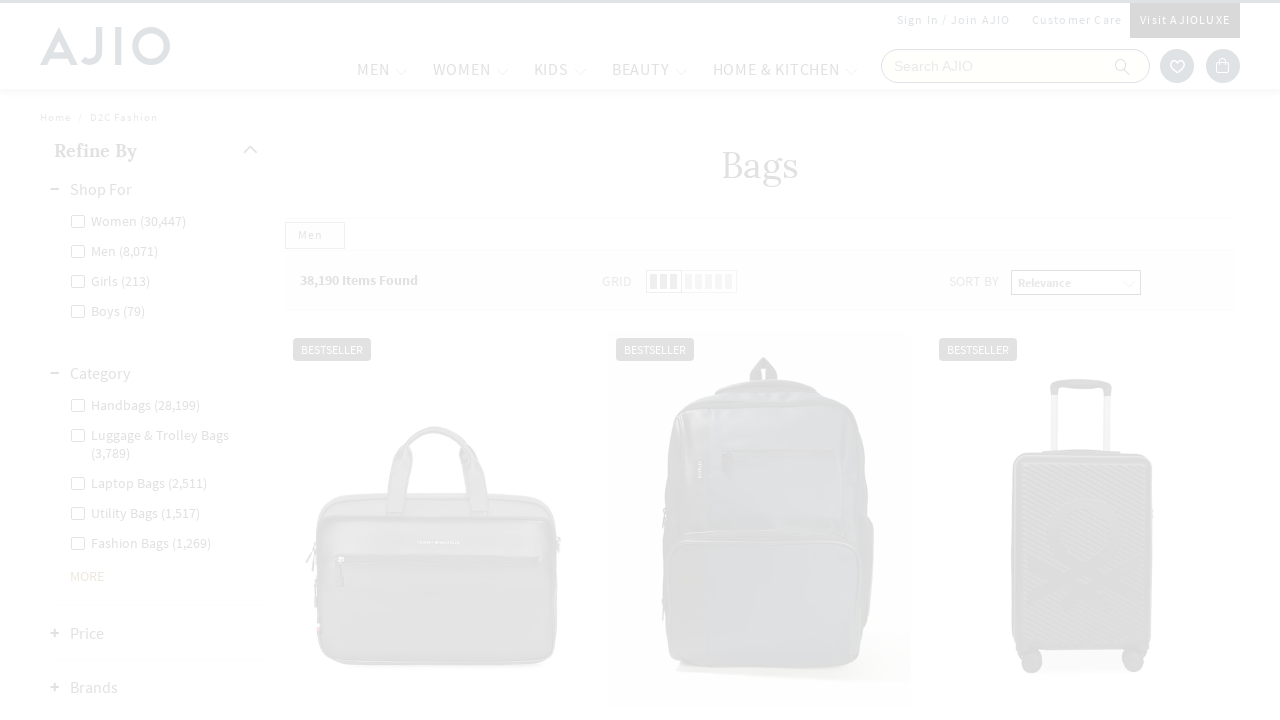

Waited for Men filter to apply
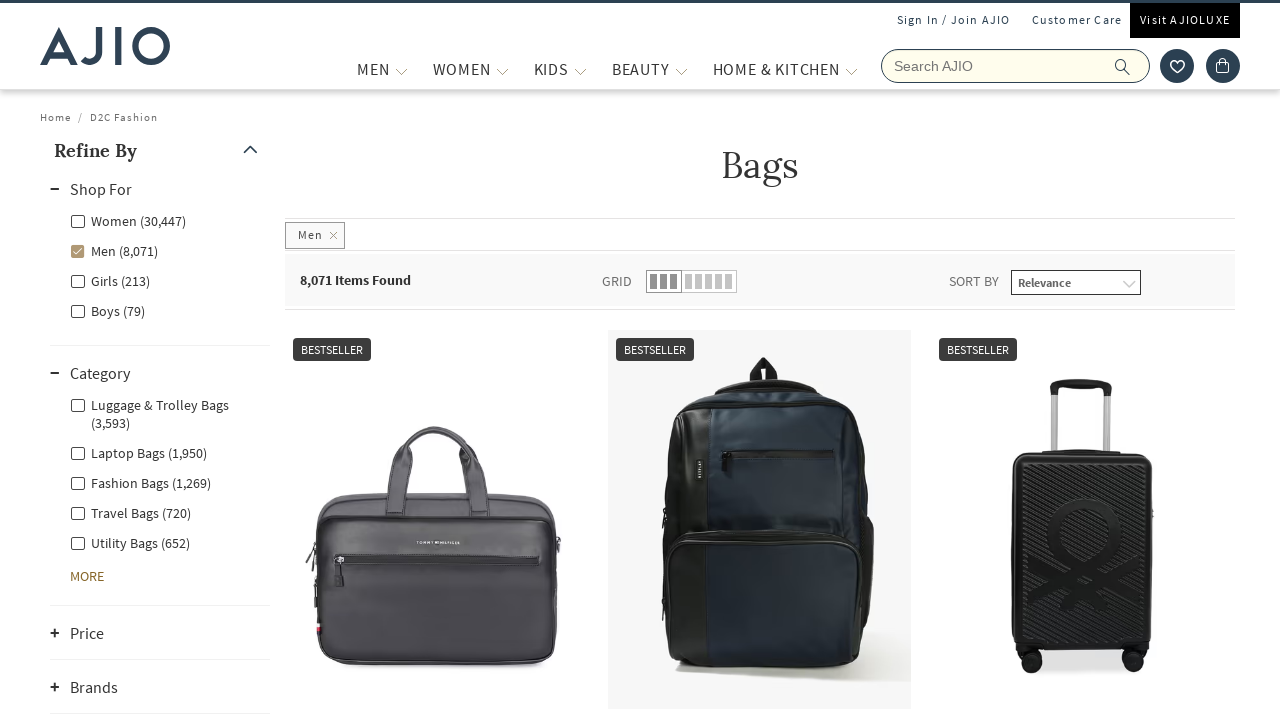

Clicked Fashion filter under Category at (140, 482) on xpath=//label[contains(text(),'Fashion')]
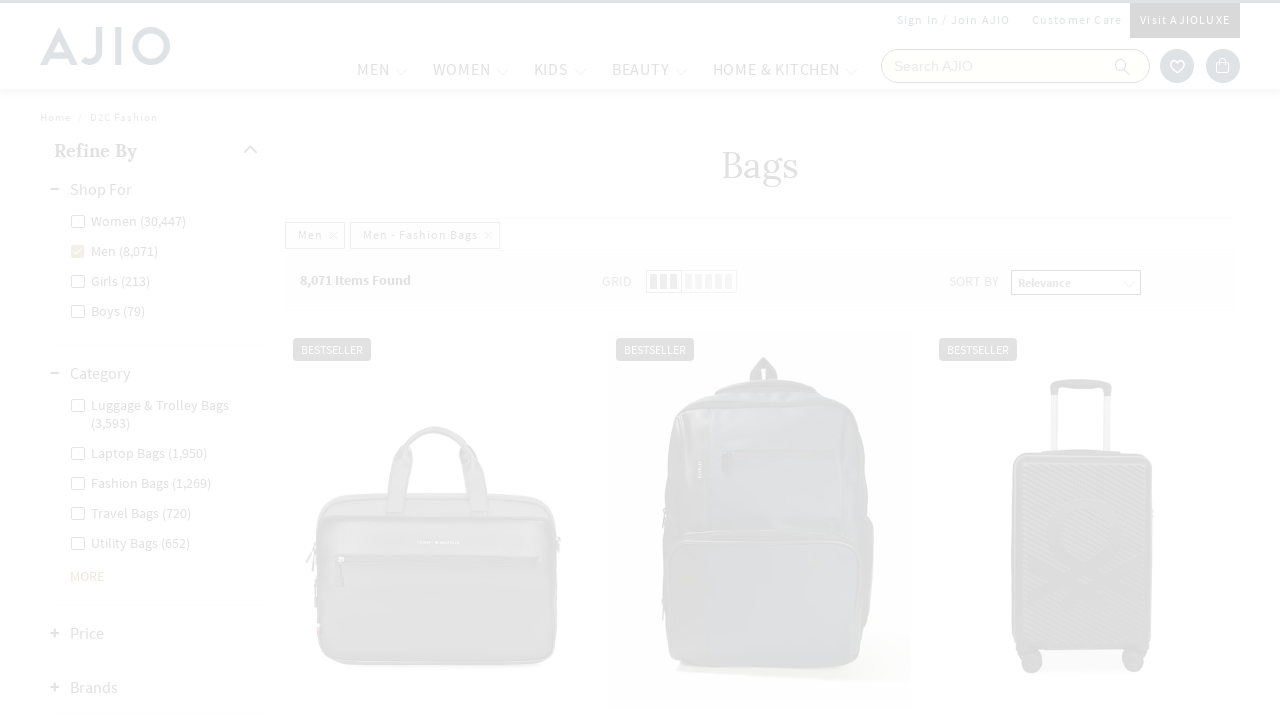

Filtered results loaded with item count displayed
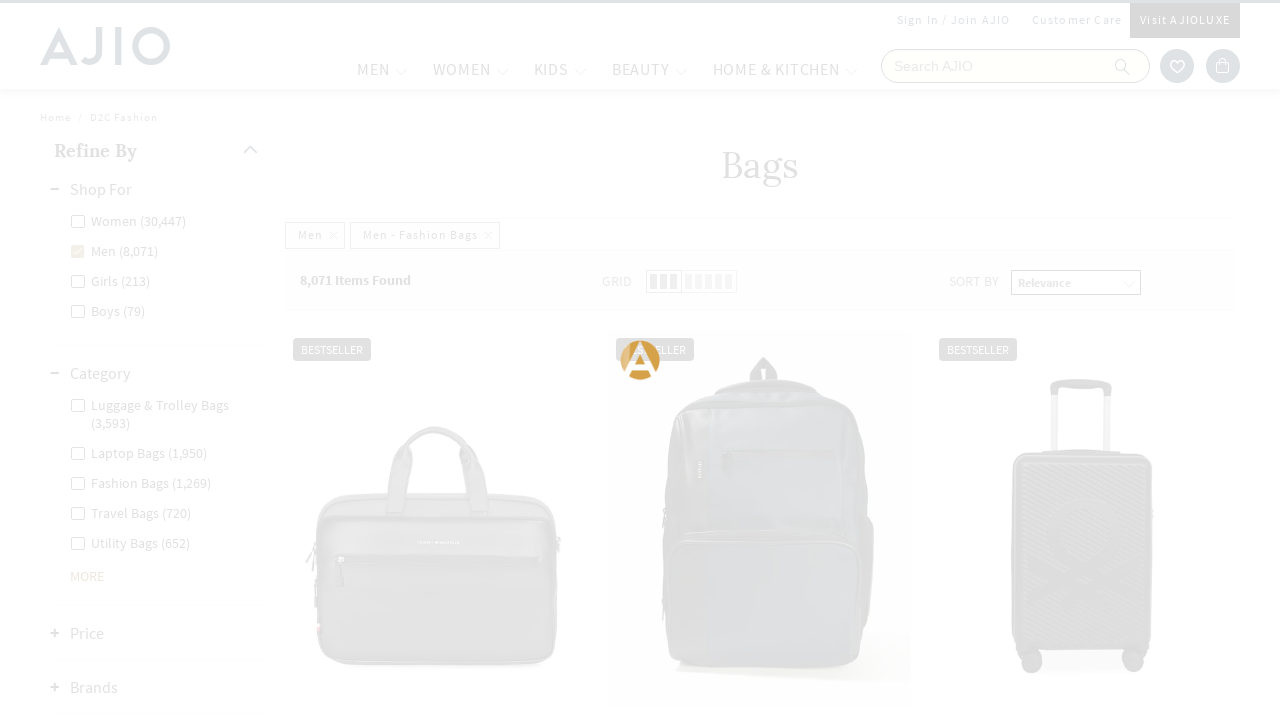

Retrieved items count: 8,071 Items Found
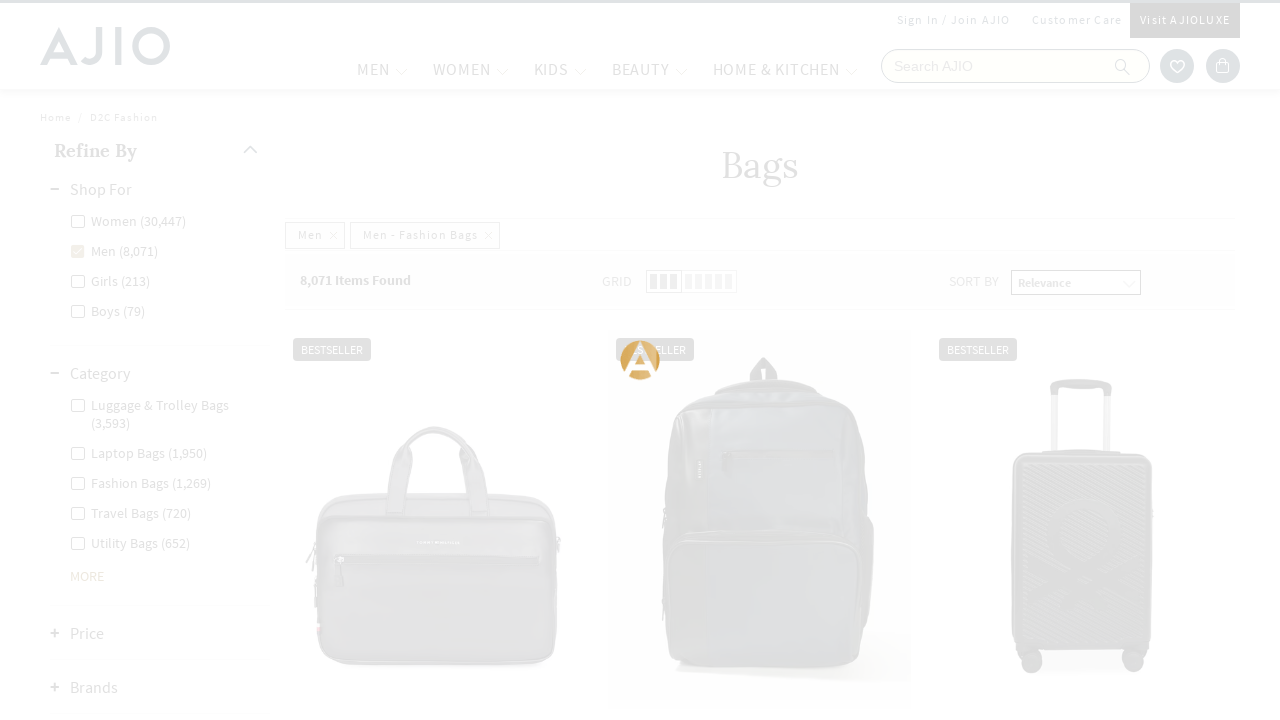

Brand names became visible on filtered results
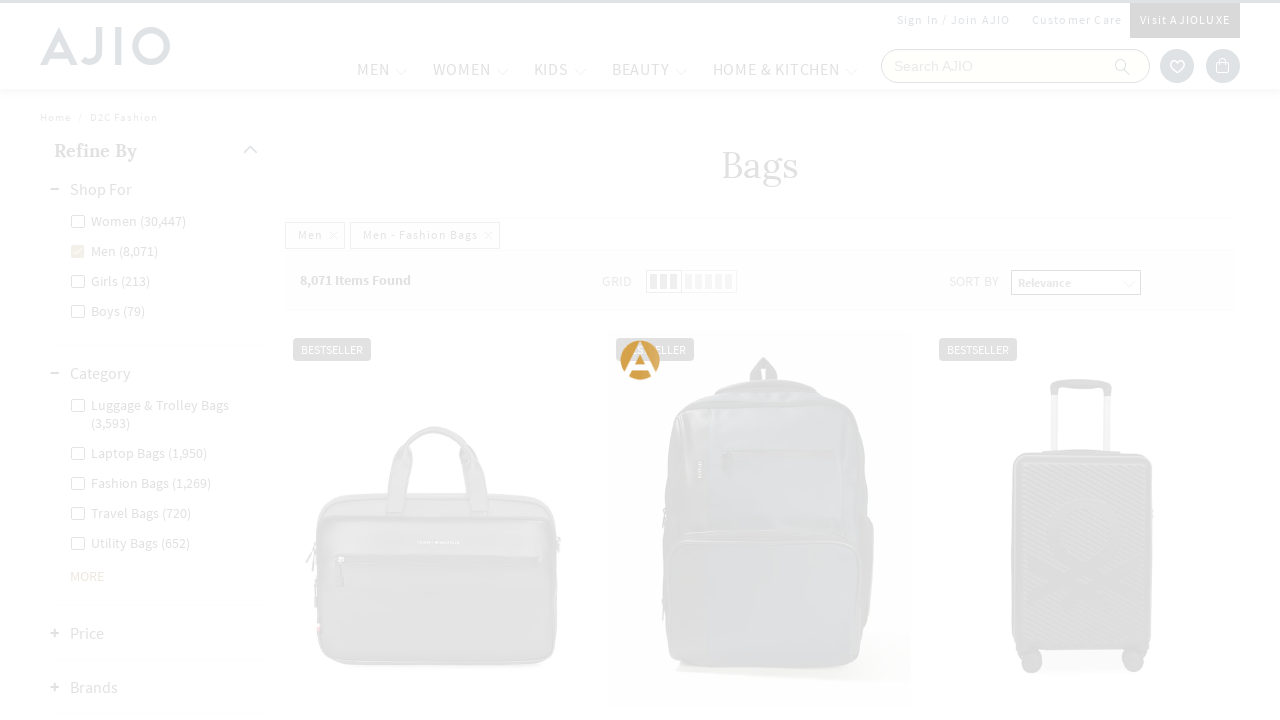

Retrieved 45 brand names from filtered results
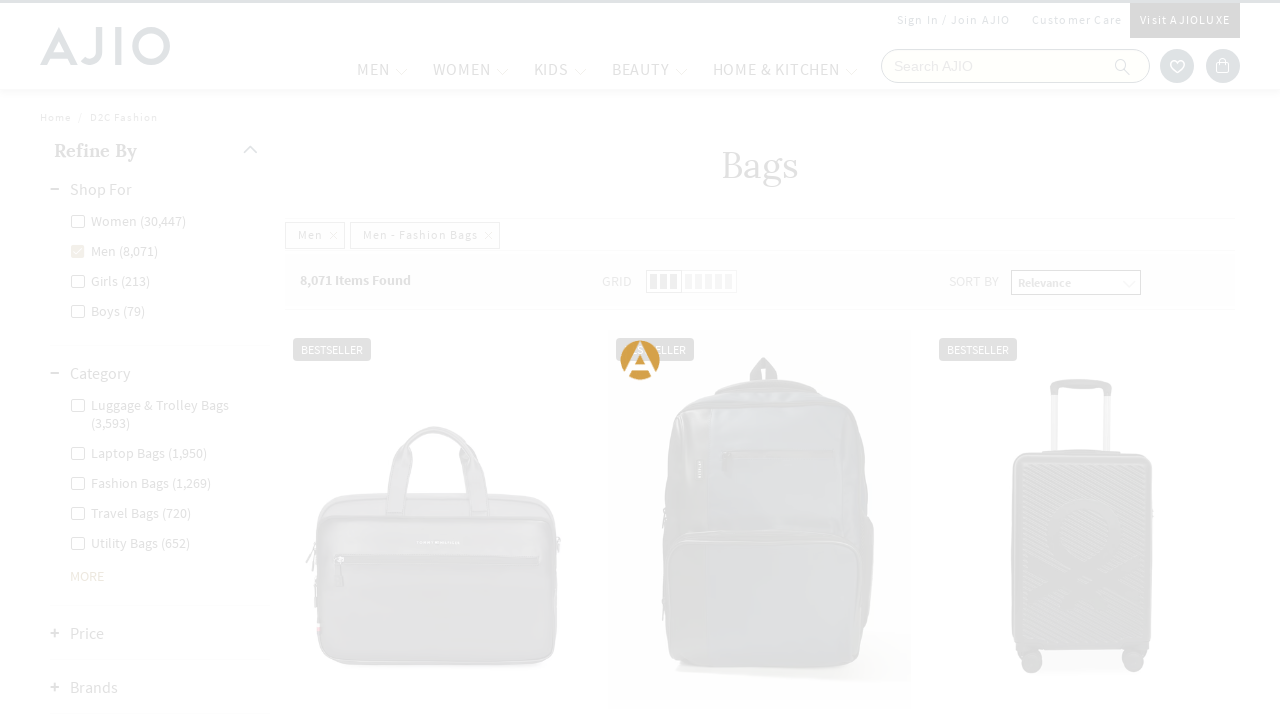

Bag product names became visible on filtered results
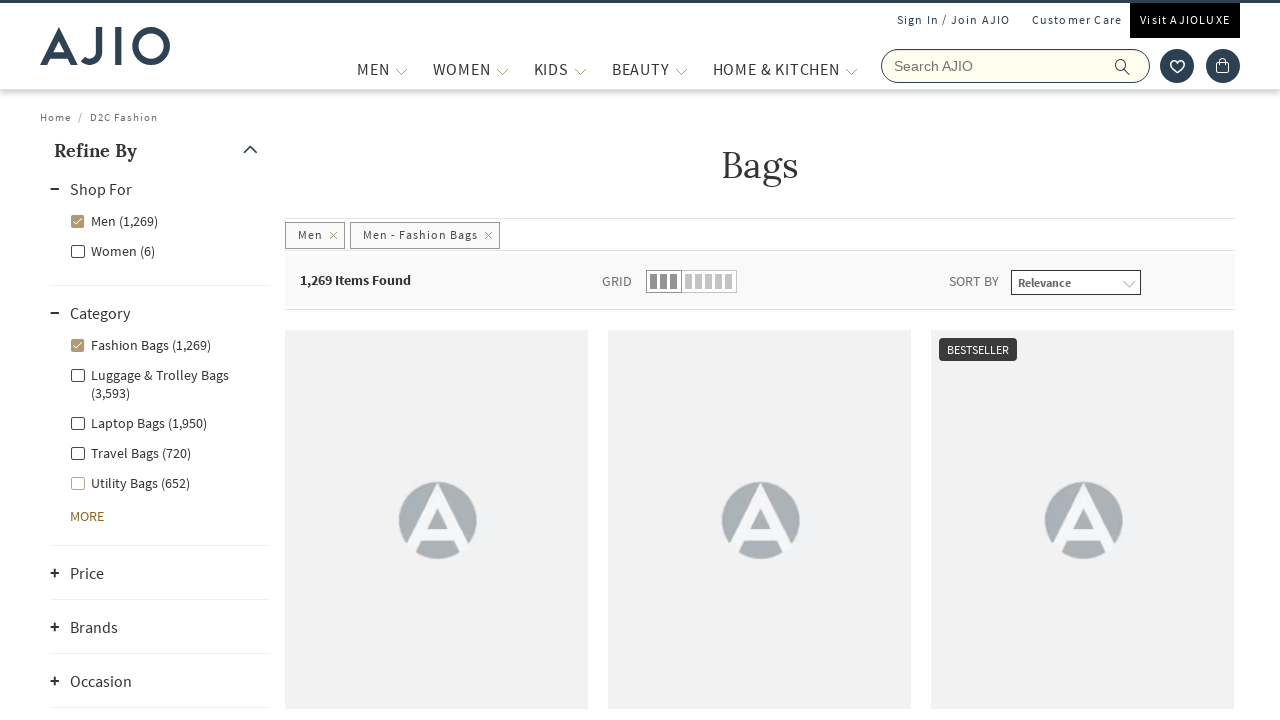

Retrieved 45 bag product names from filtered results
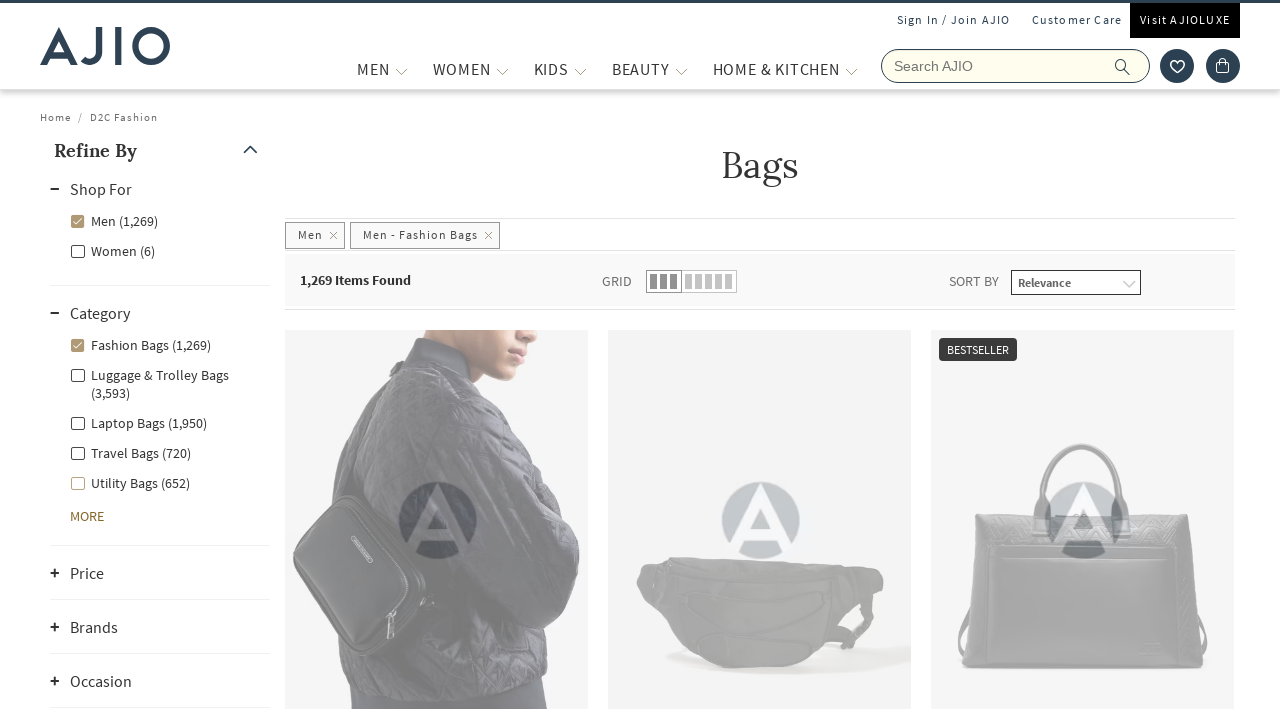

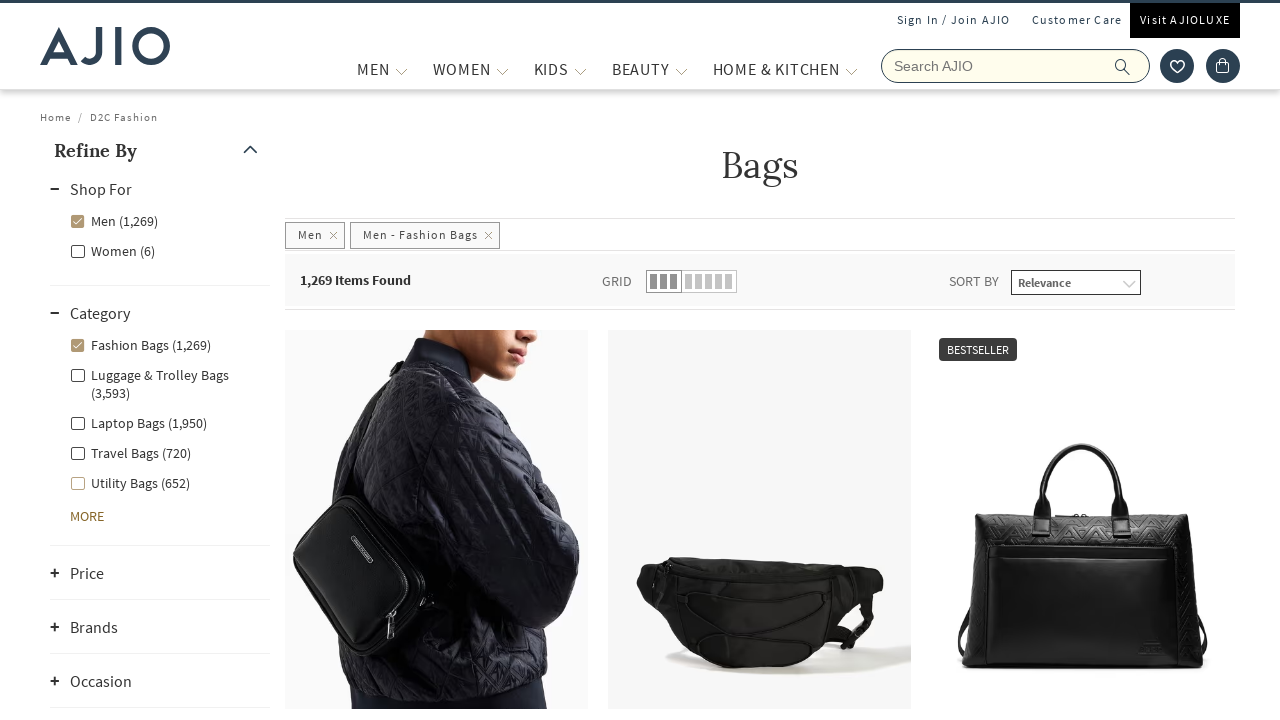